Tests double-click functionality on a button and verifies the resulting text message

Starting URL: https://automationfc.github.io/basic-form/index.html

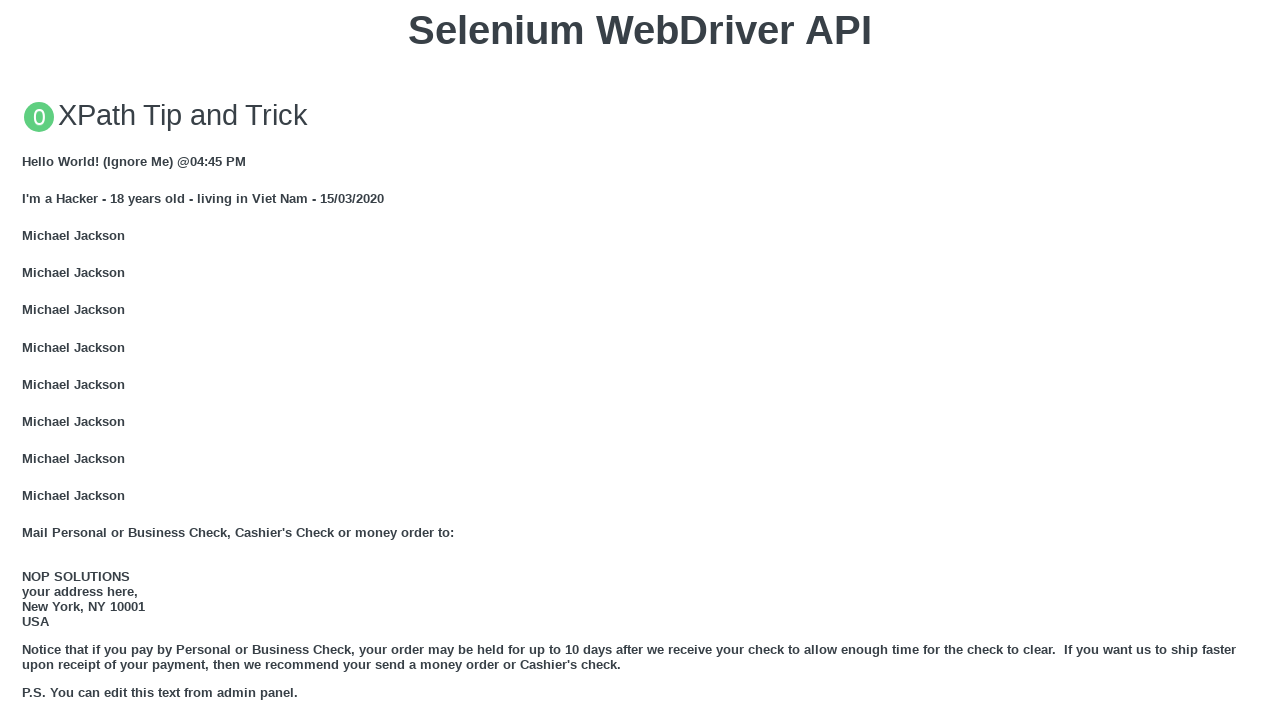

Navigated to basic form test page
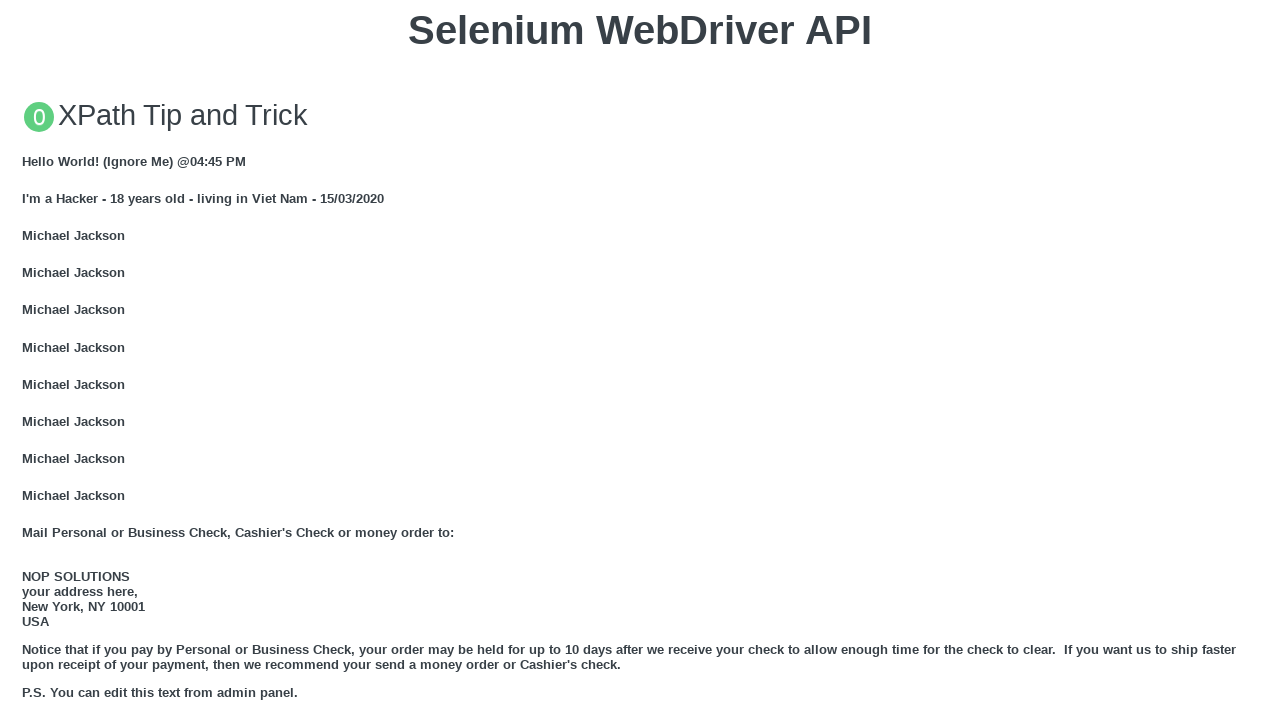

Double-clicked the button with ondblclick event at (640, 361) on xpath=//button[@ondblclick='doubleClickMe()']
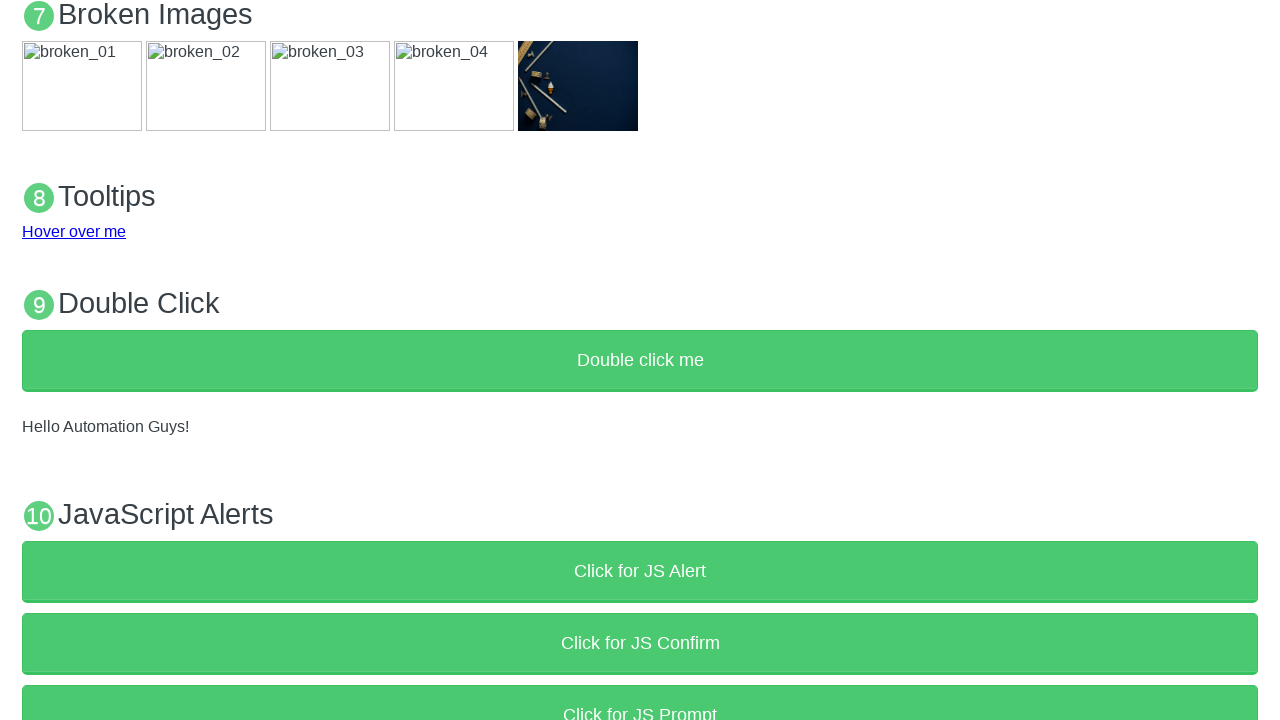

Verified text message changed to 'Hello Automation Guys!'
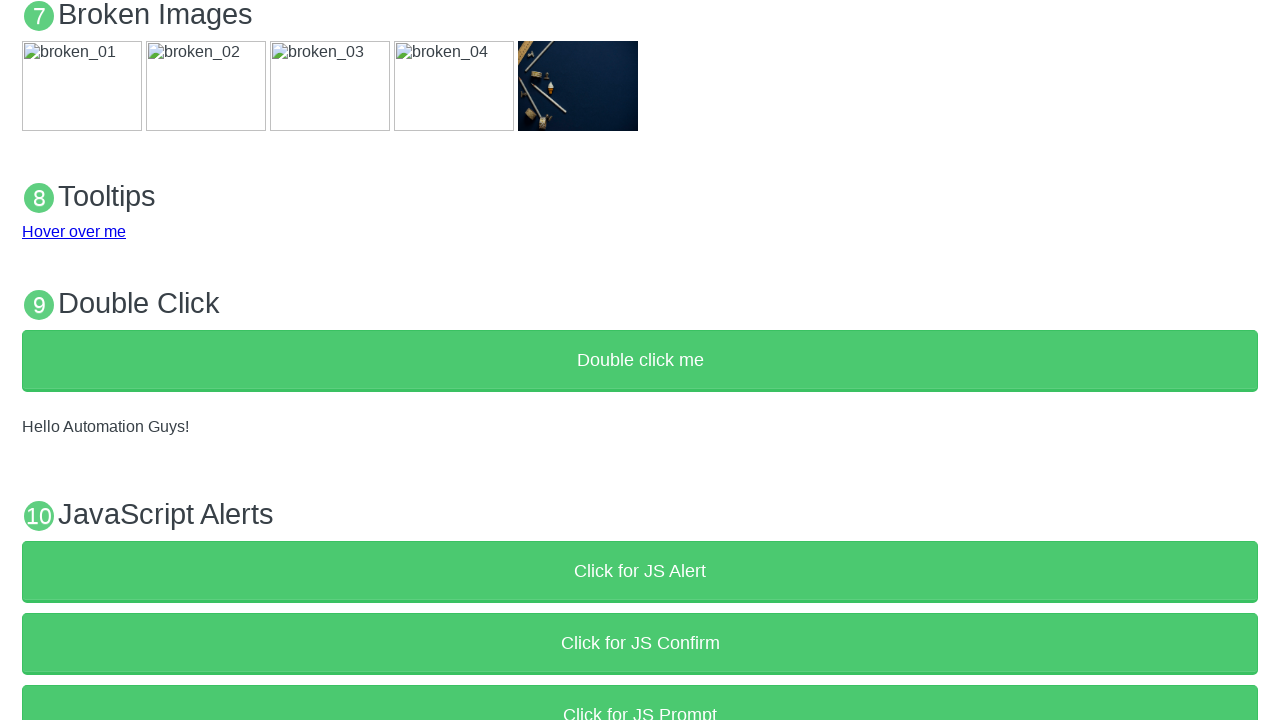

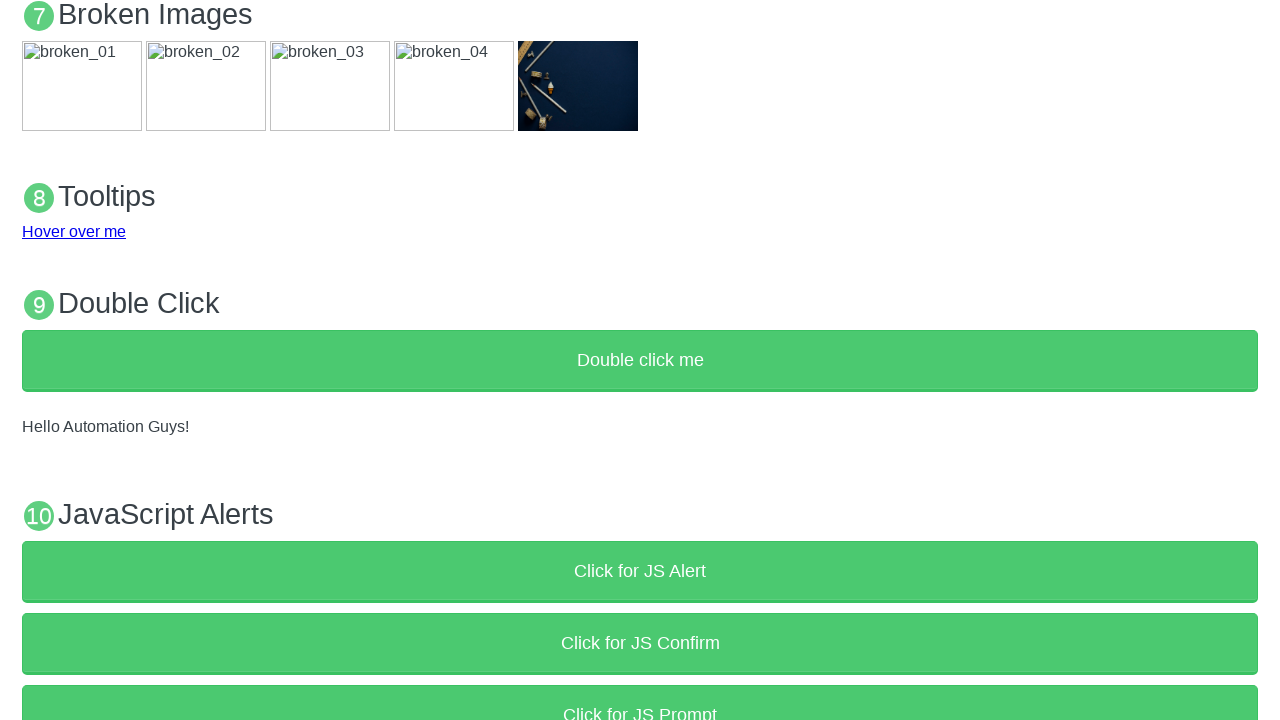